Tests that the 'Cancelar' button is present after clicking the 'Adicionar' button to open the modal.

Starting URL: https://test-a-pet.vercel.app/

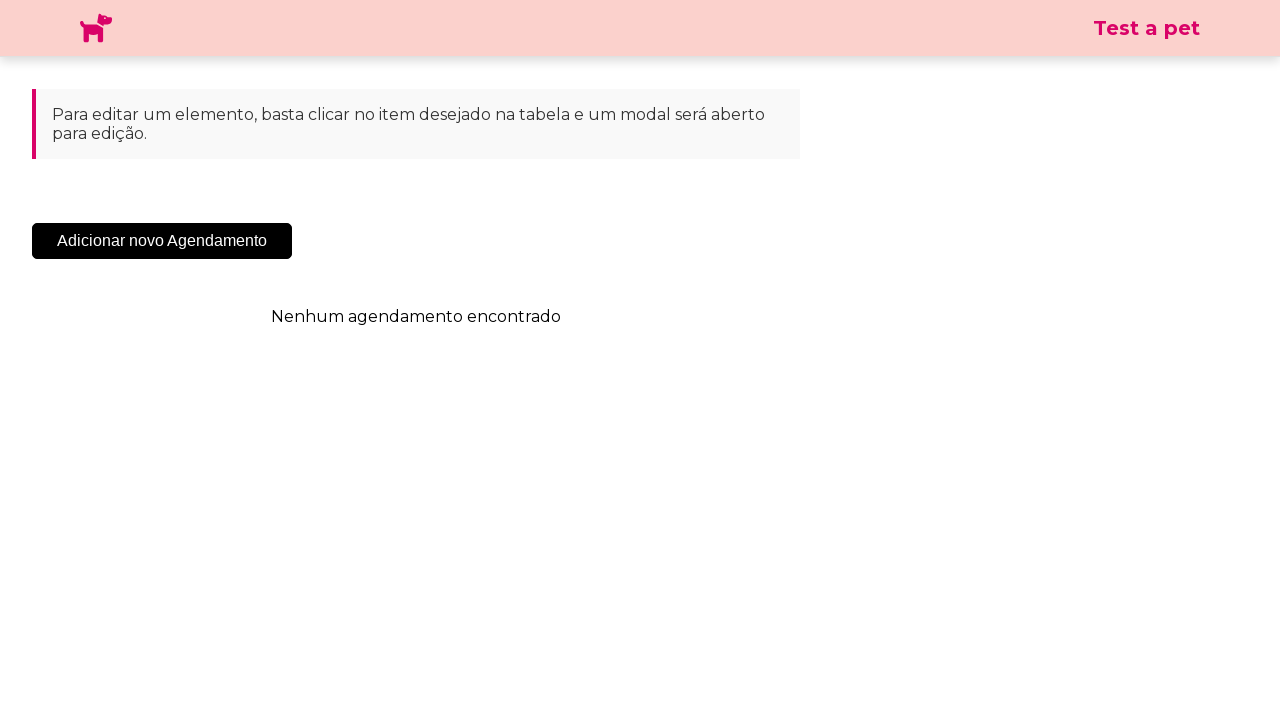

Clicked 'Adicionar' button to open modal at (162, 241) on .sc-cHqXqK.kZzwzX
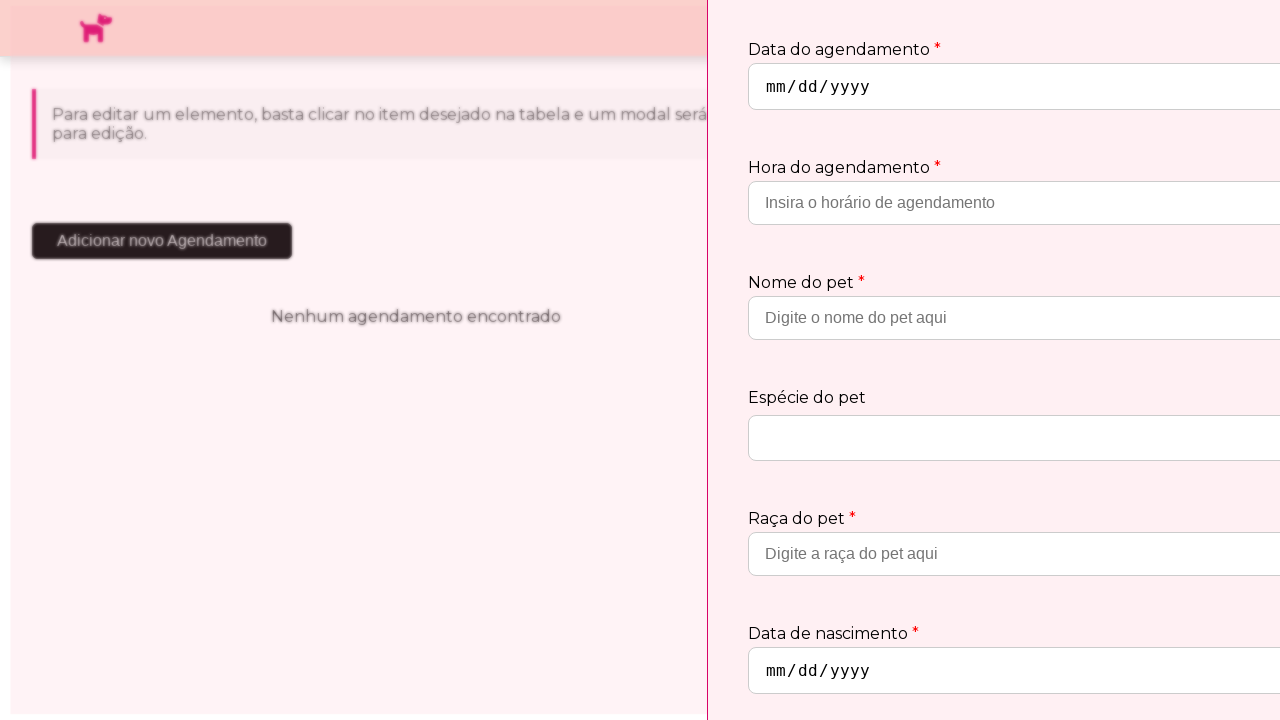

Waited for 'Cancelar' button to be present in the DOM
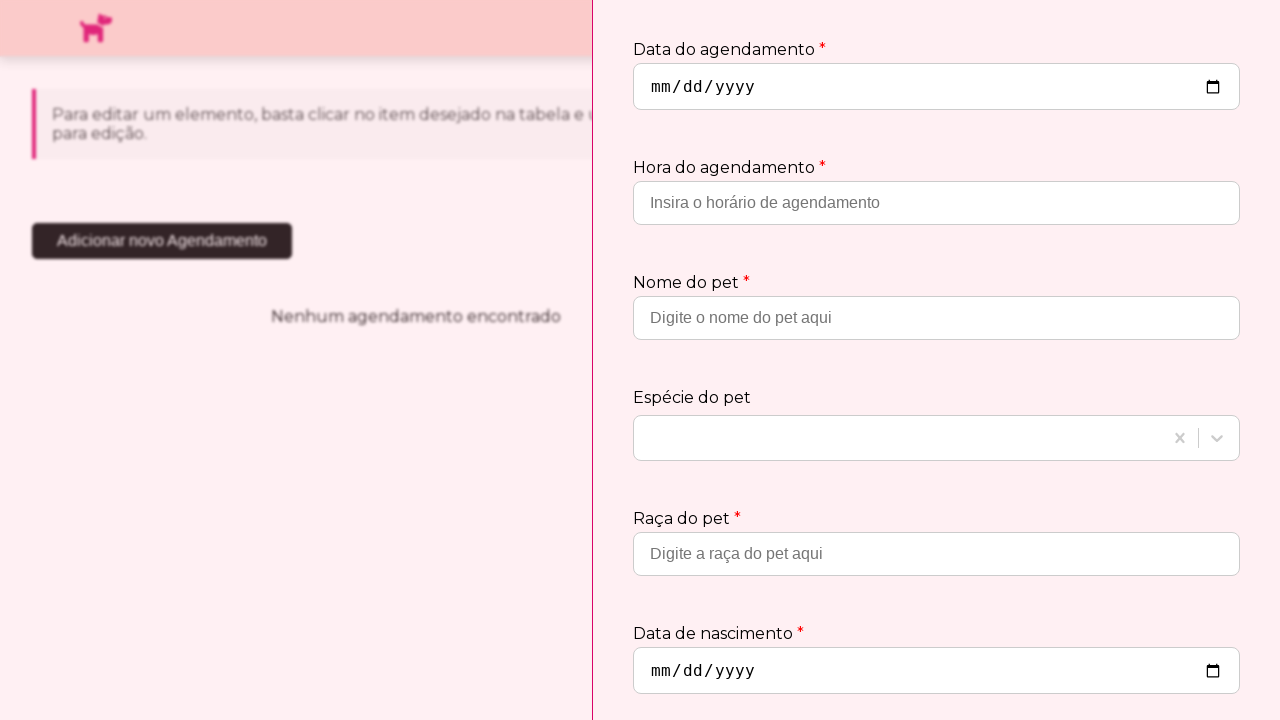

Verified 'Cancelar' button is visible
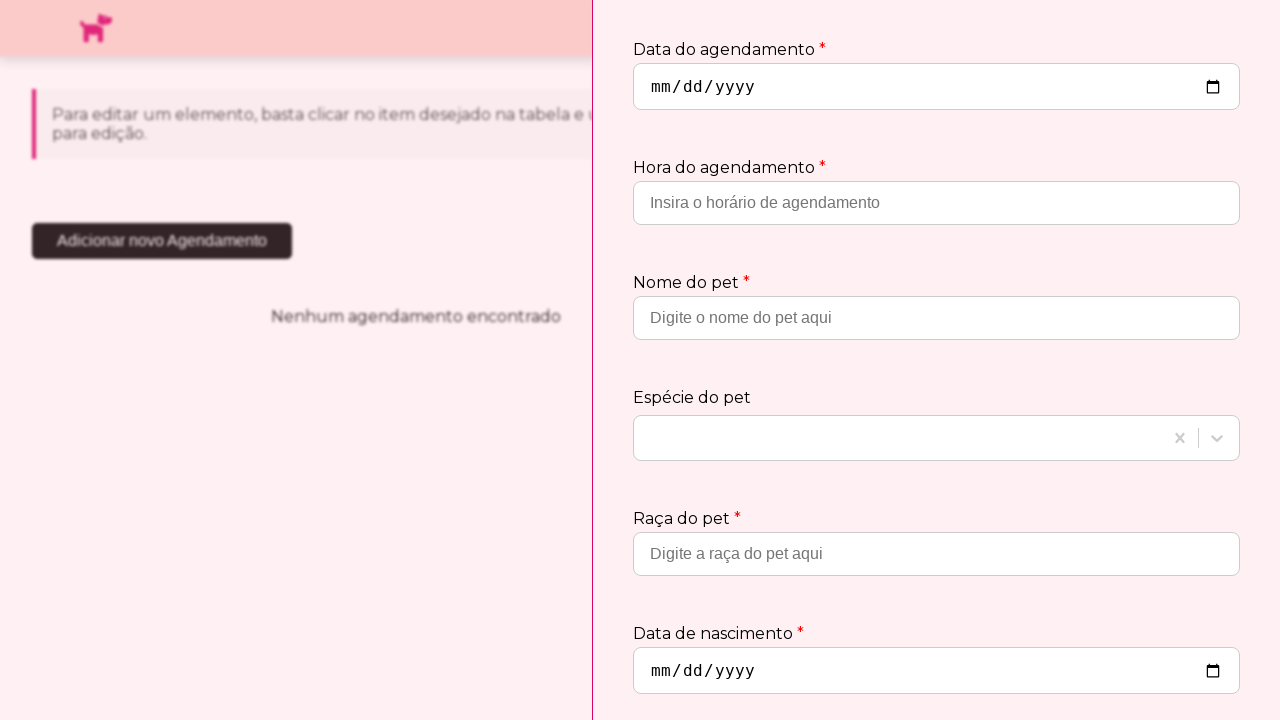

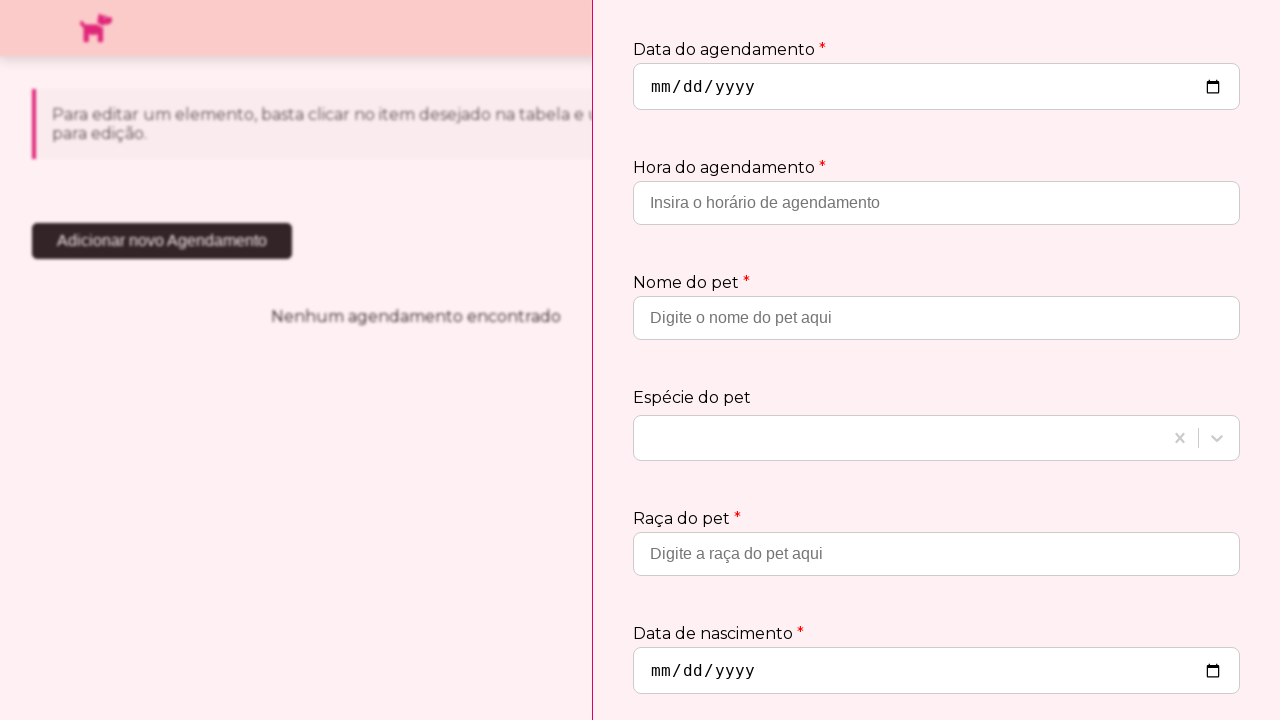